Tests navigation to horizontal slider page by clicking the link

Starting URL: https://the-internet.herokuapp.com/

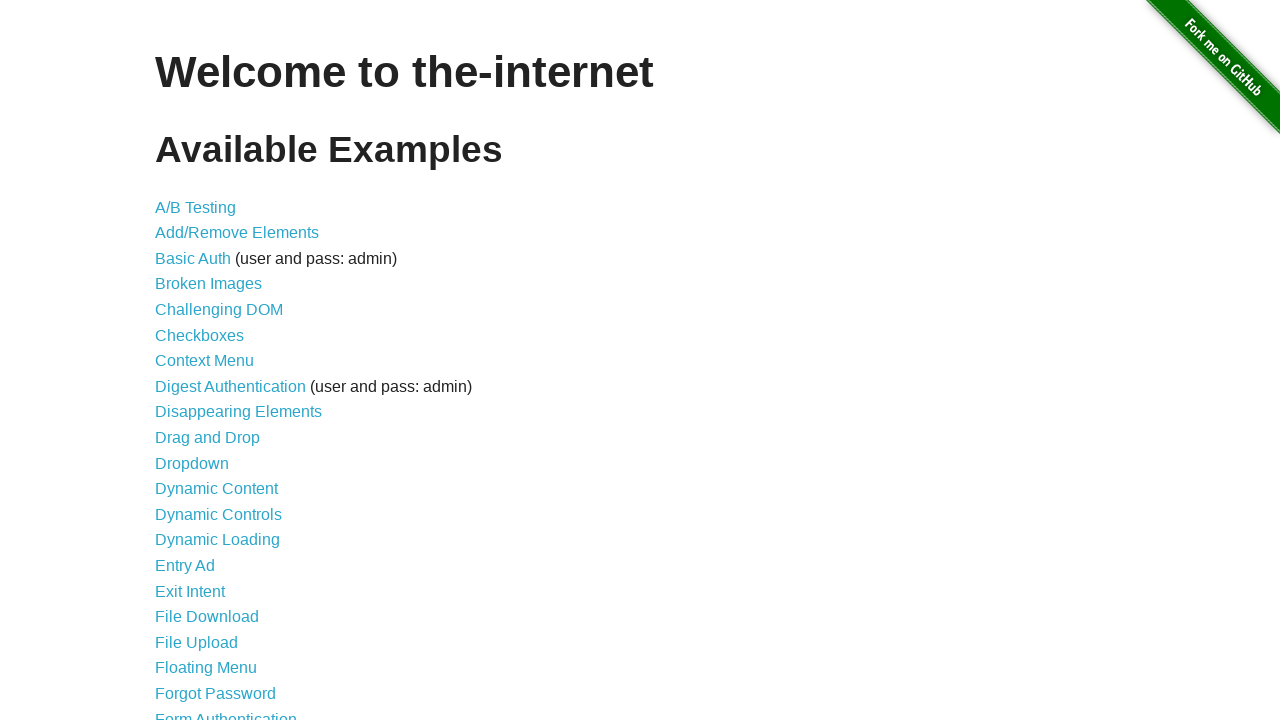

Waited for horizontal slider link to be visible
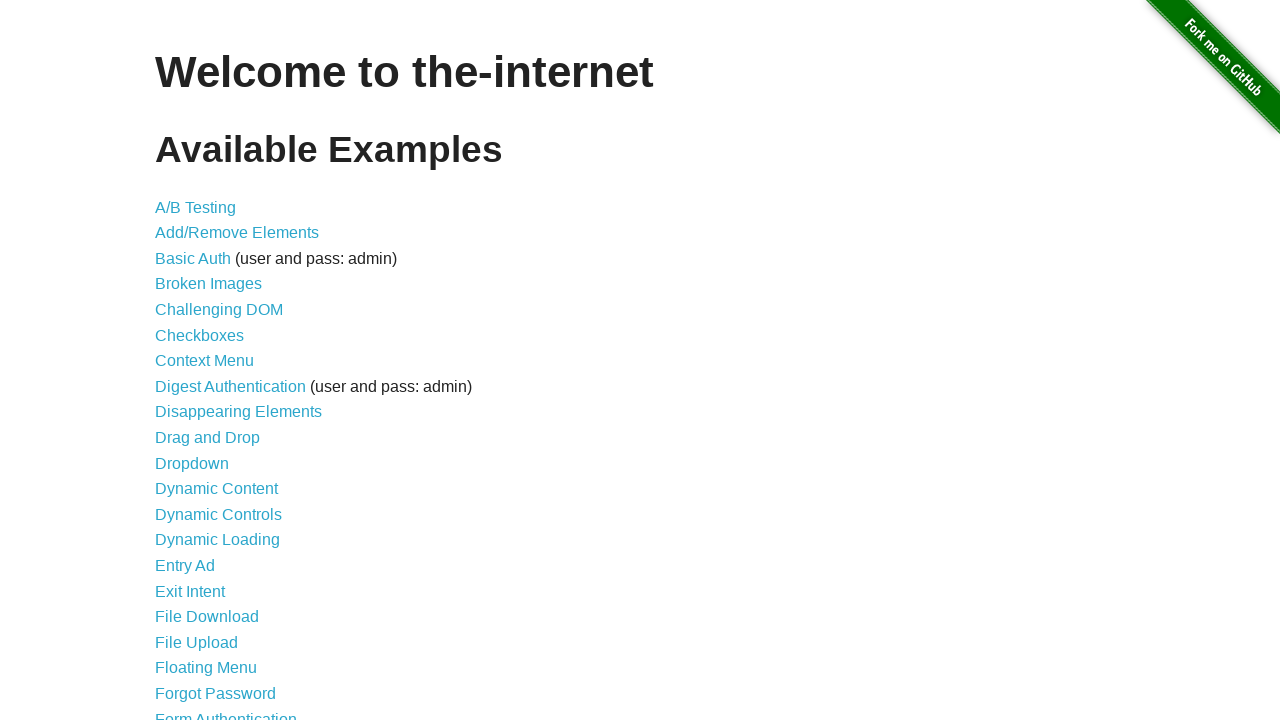

Clicked link to navigate to horizontal slider page at (214, 361) on xpath=//a[@href='/horizontal_slider']
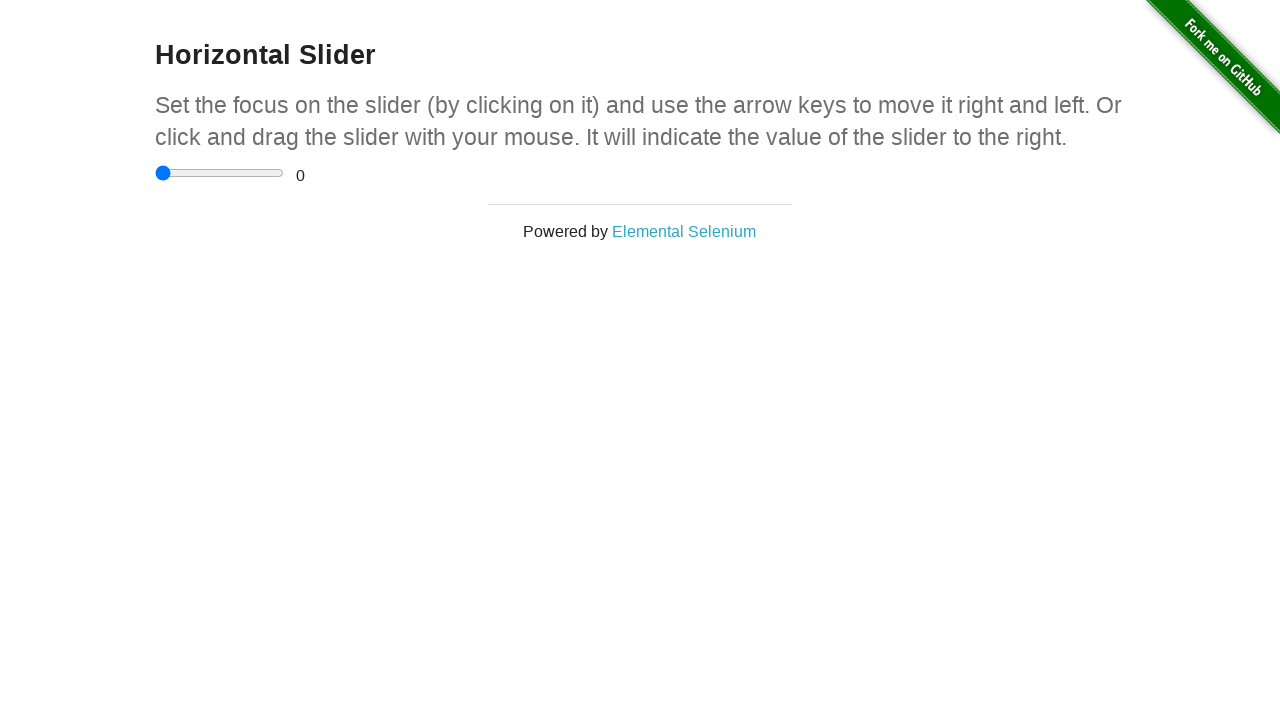

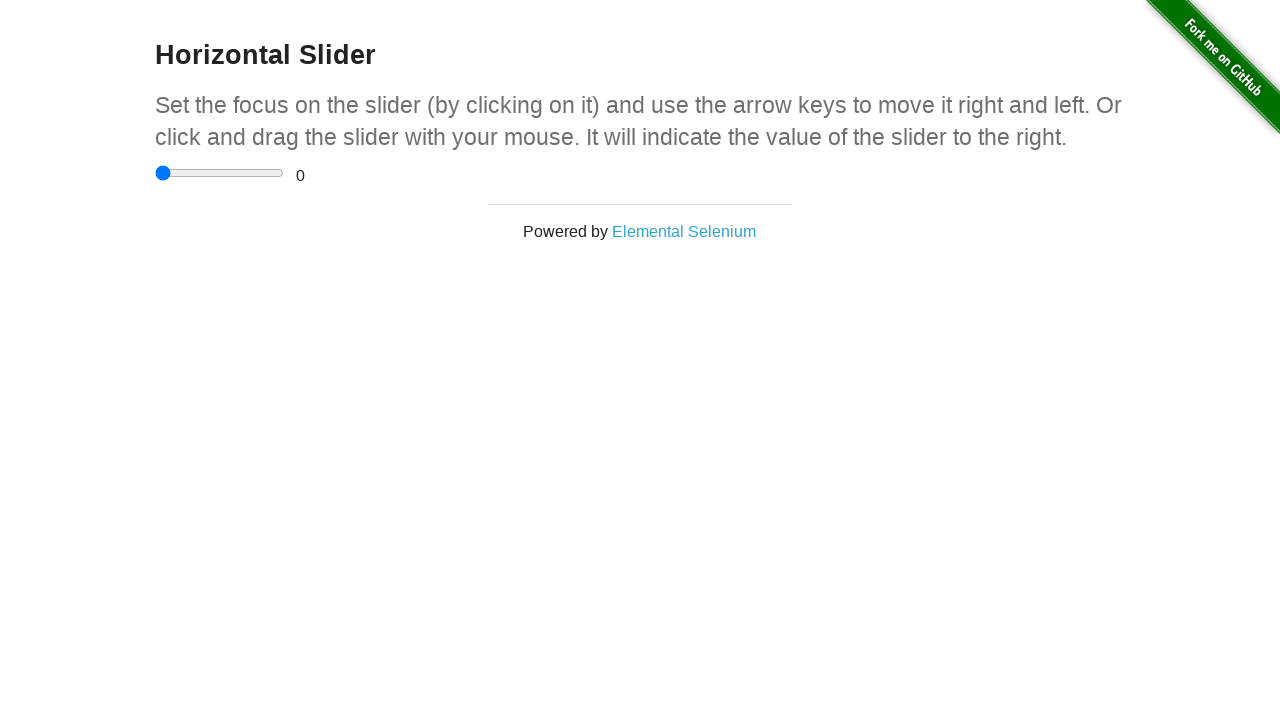